Navigates to SpiceJet website, hovers over an add-on element, and verifies the page title

Starting URL: https://www.spicejet.com/

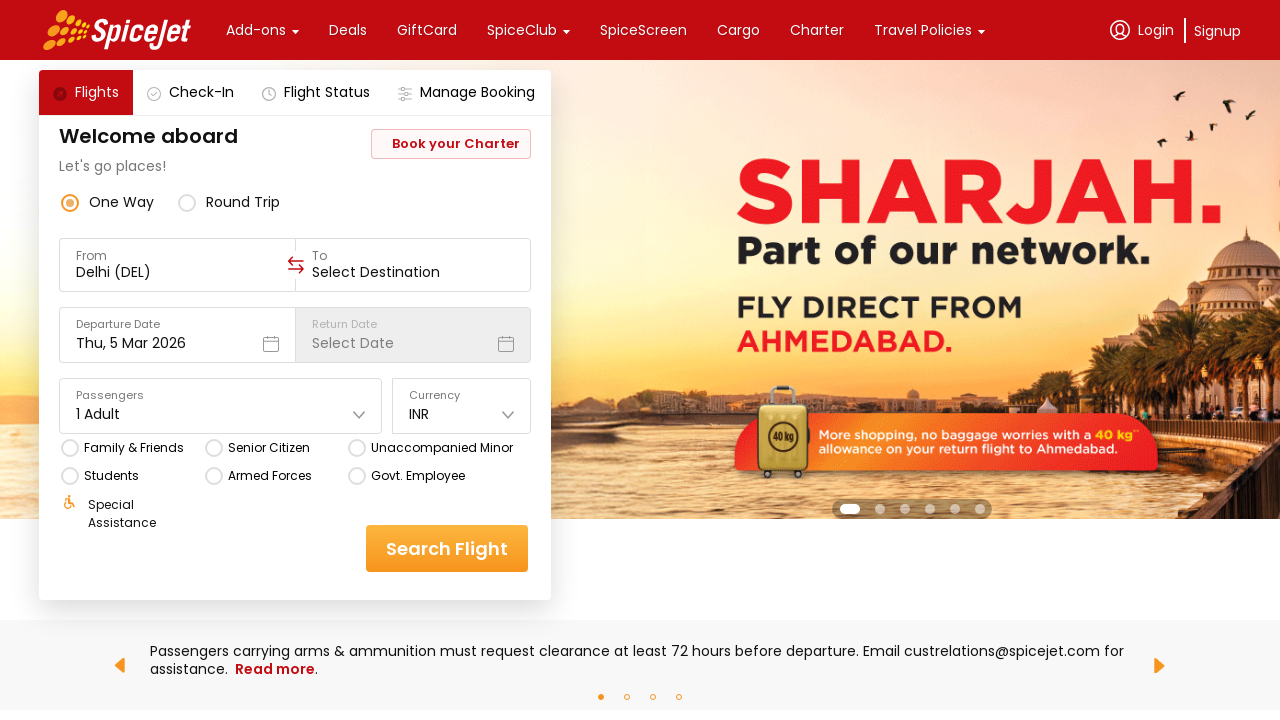

Waited 5 seconds for page to load
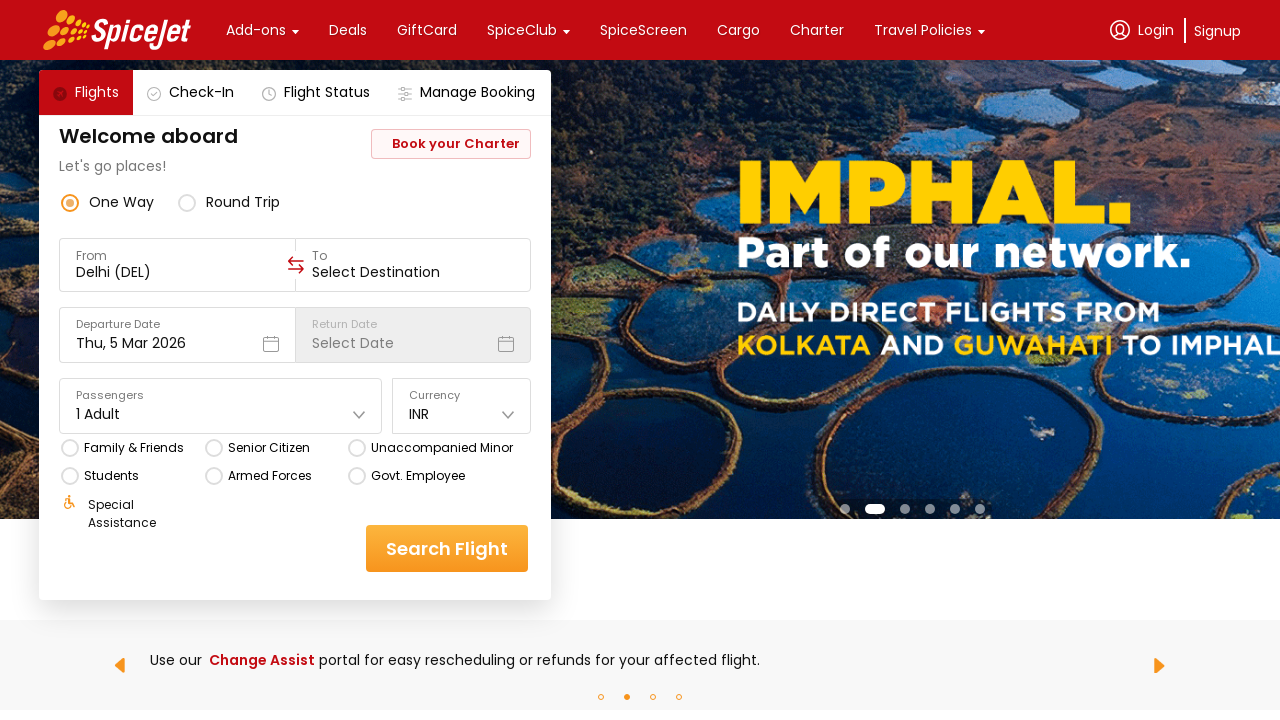

Hovered over add-on element at (295, 32) on div[class="css-1dbjc4n r-1rngwi6 r-o9xkwf"]>svg[data-testid="svg-img"]:nth-of-ty
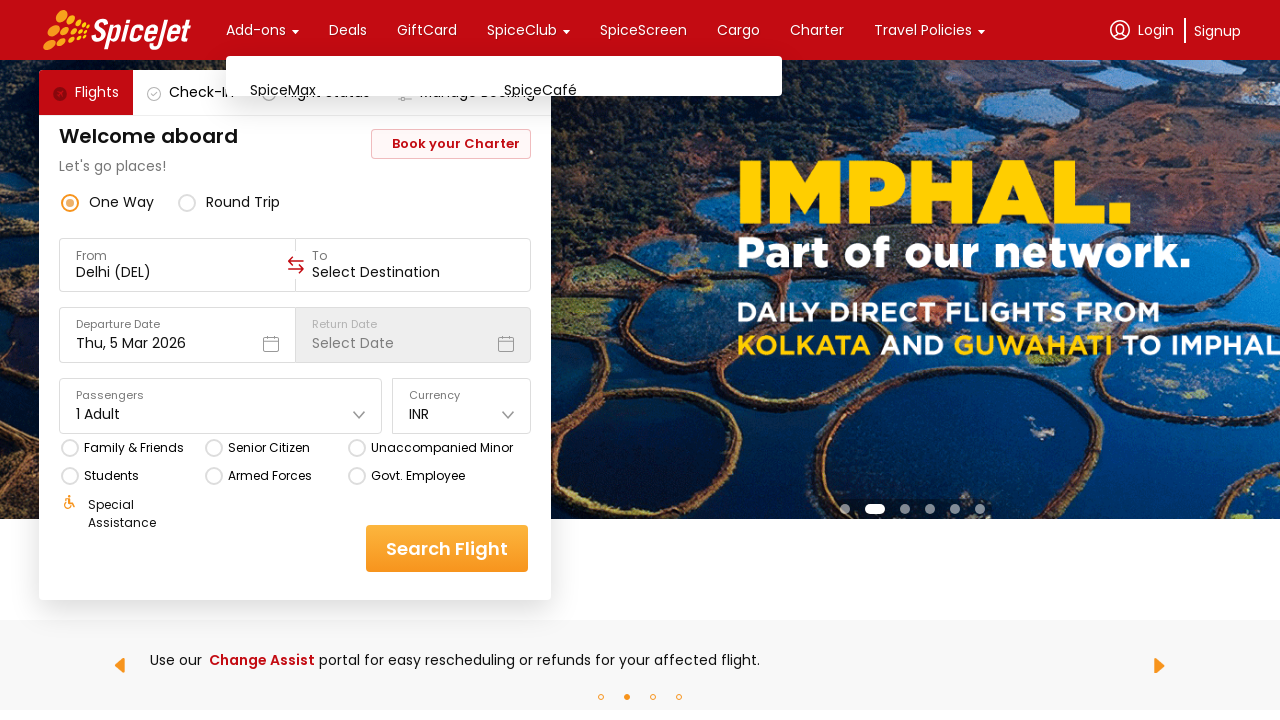

Waited 2 seconds after hover action
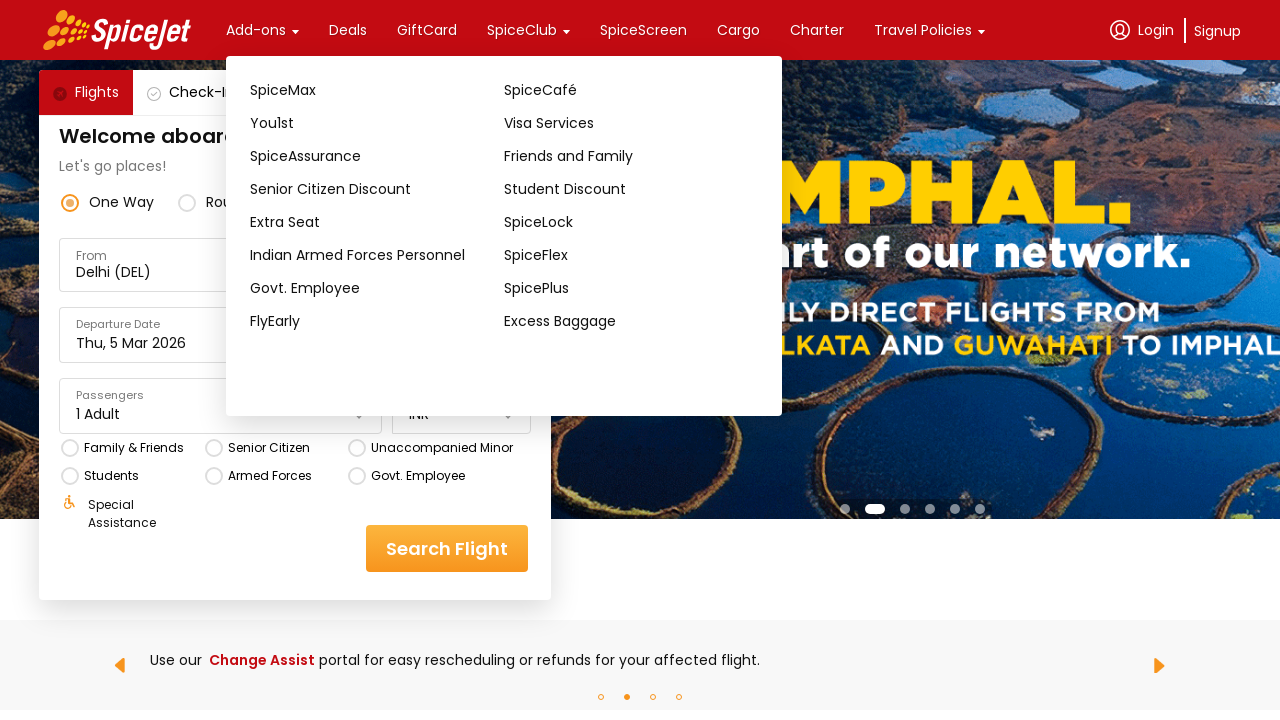

Retrieved page title: 'SpiceJet - Flight Booking for Domestic and International, Cheap Air Tickets'
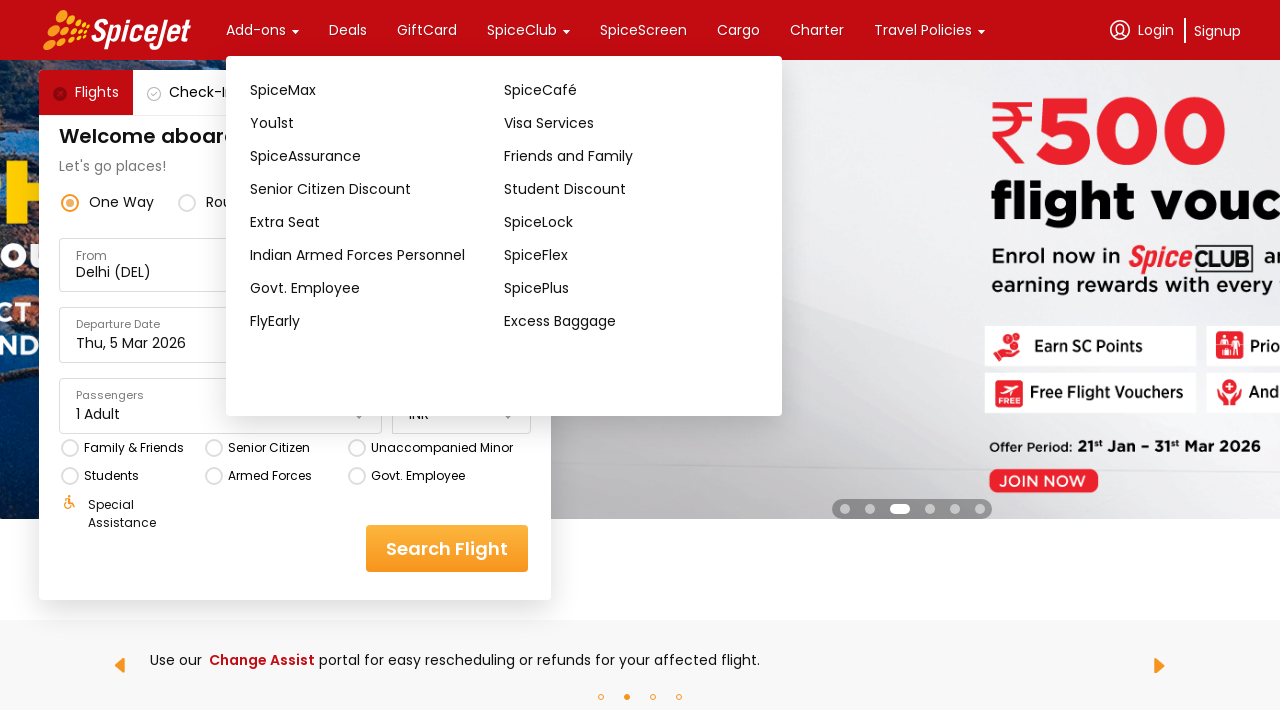

Page title verified successfully
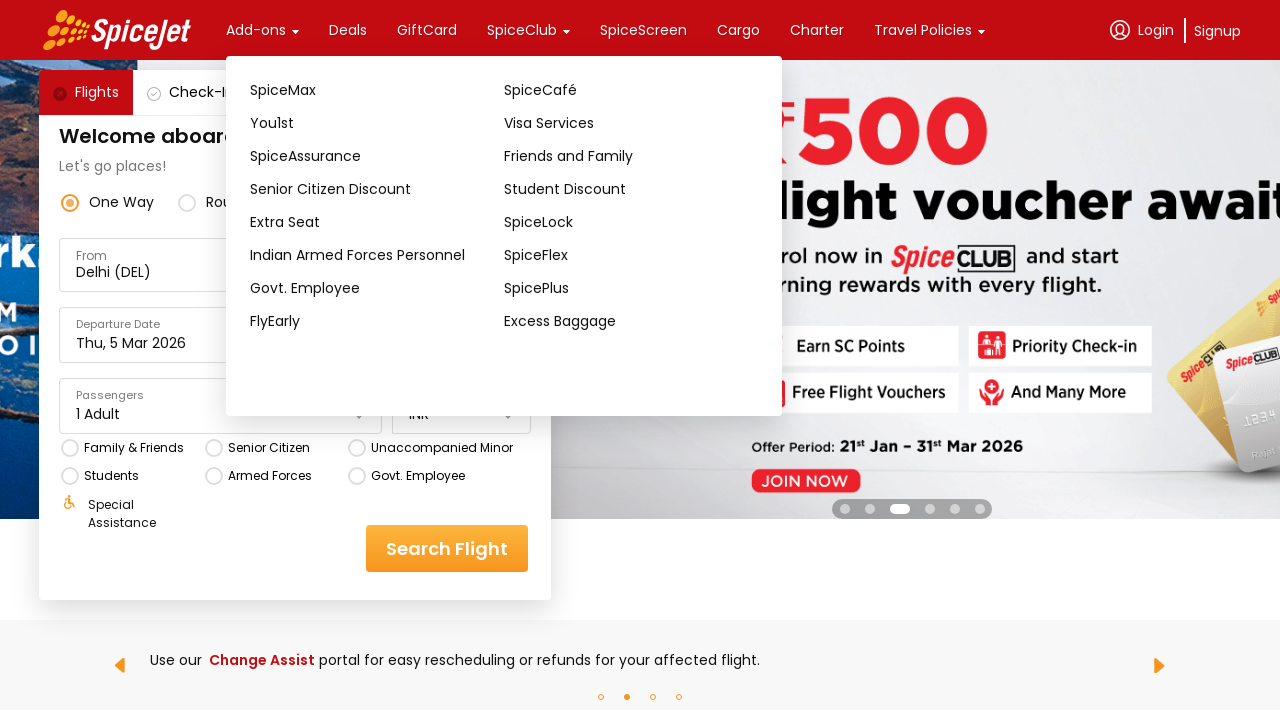

Waited 3 seconds before closing
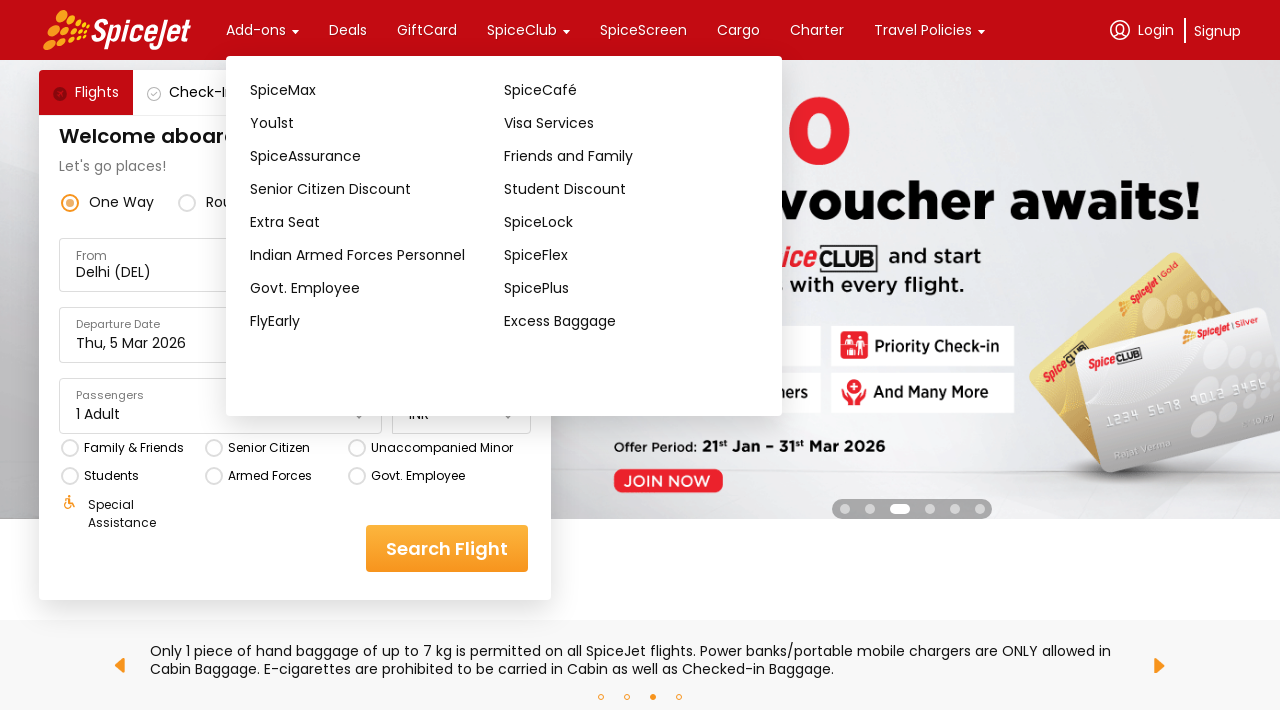

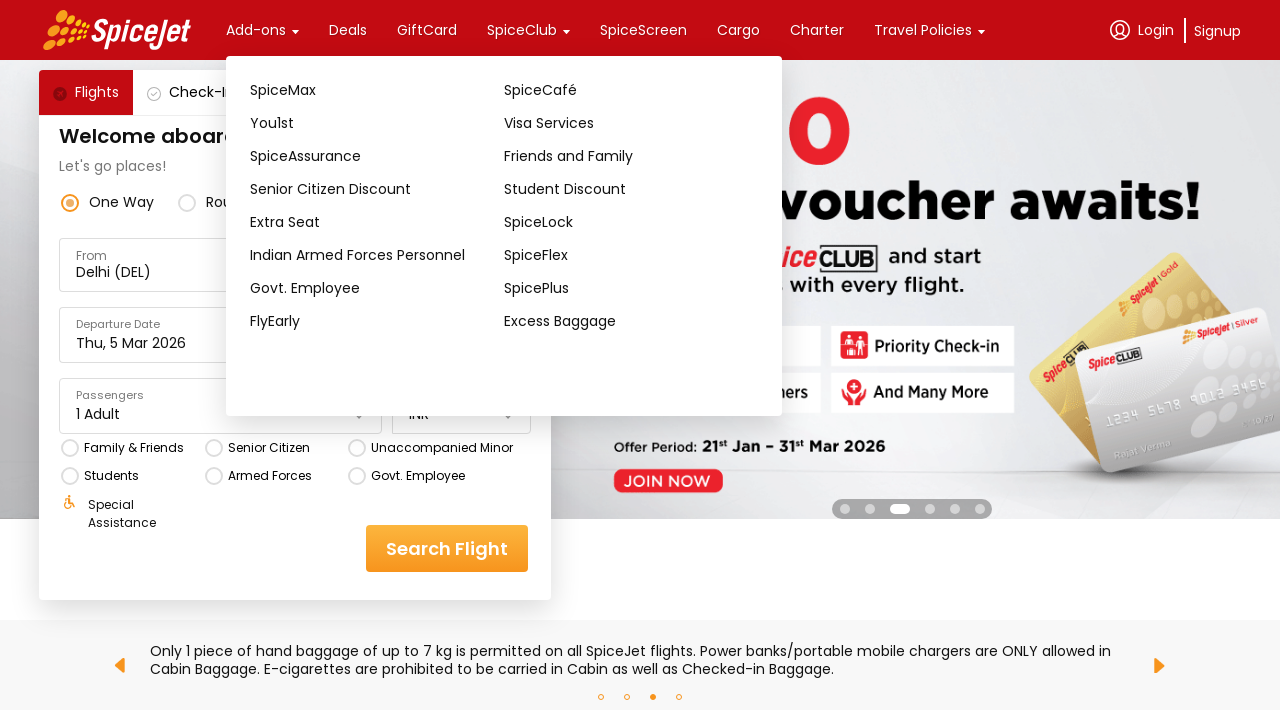